Tests forgot password form validation with blank email field

Starting URL: https://app.caterorange.com/

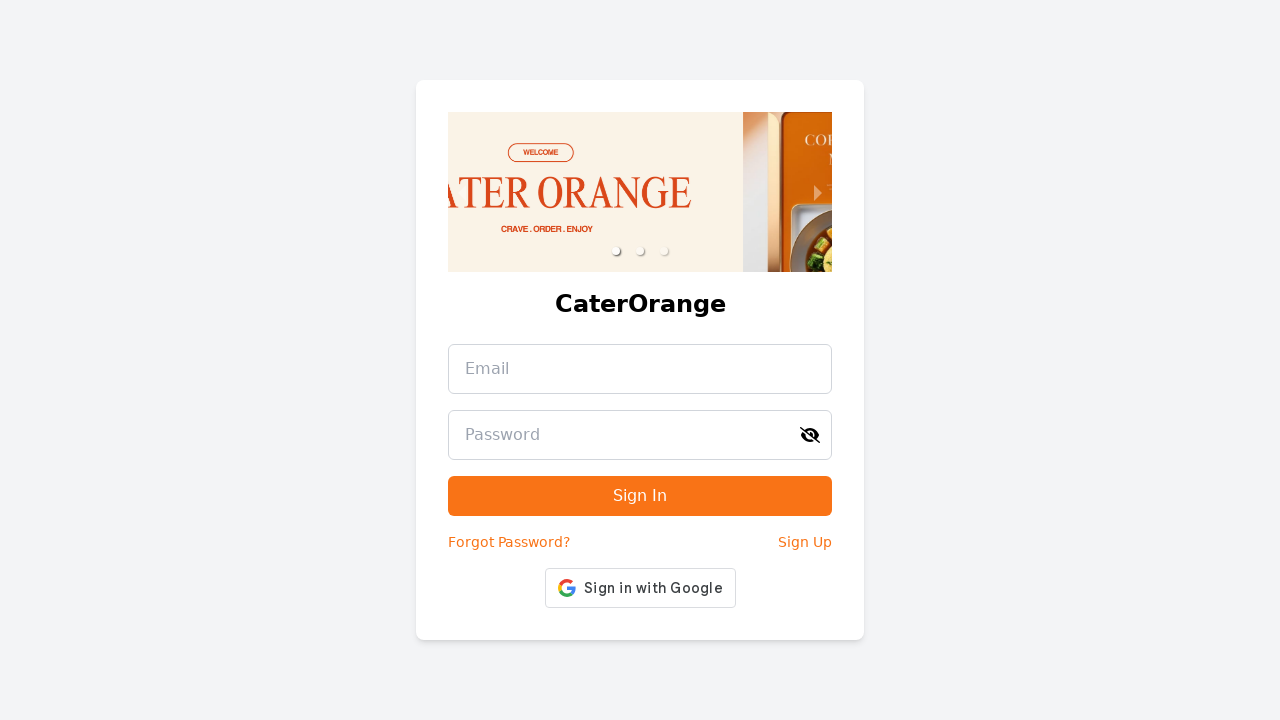

Clicked 'Forgot Password?' link to navigate to forgot password page at (509, 542) on internal:text="Forgot Password?"i
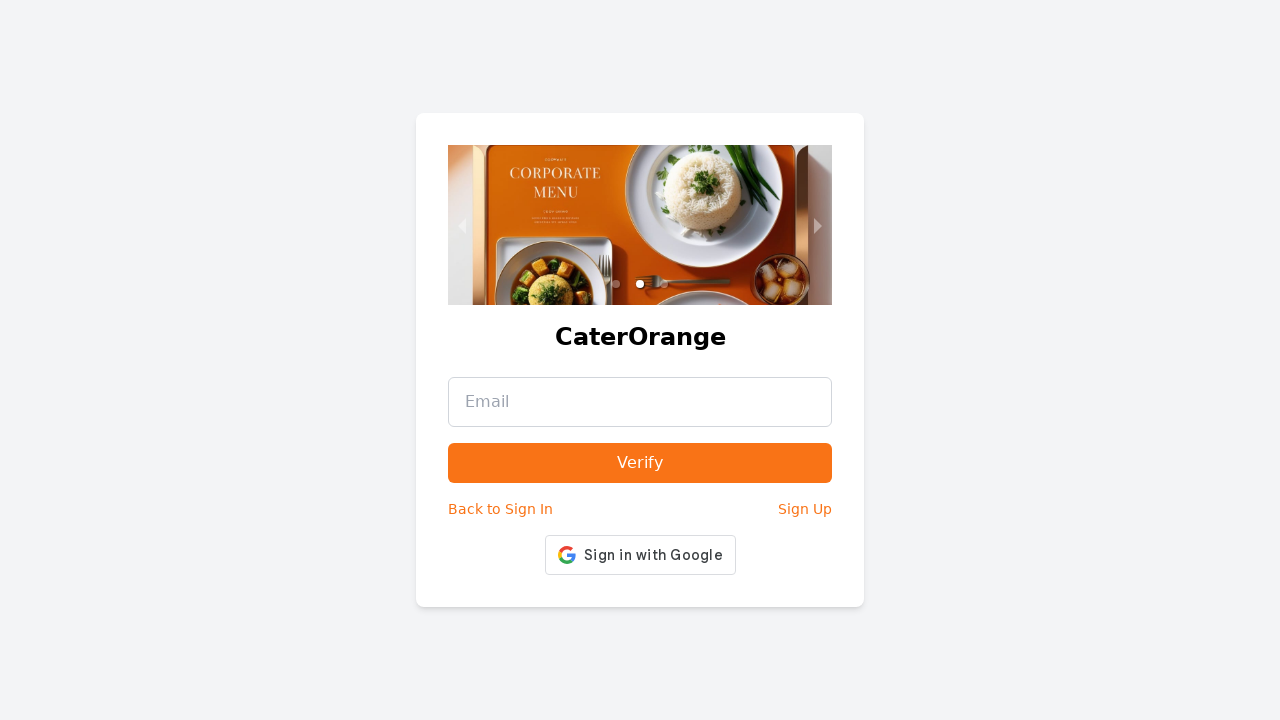

Filled email field with whitespace characters on [id="email"]
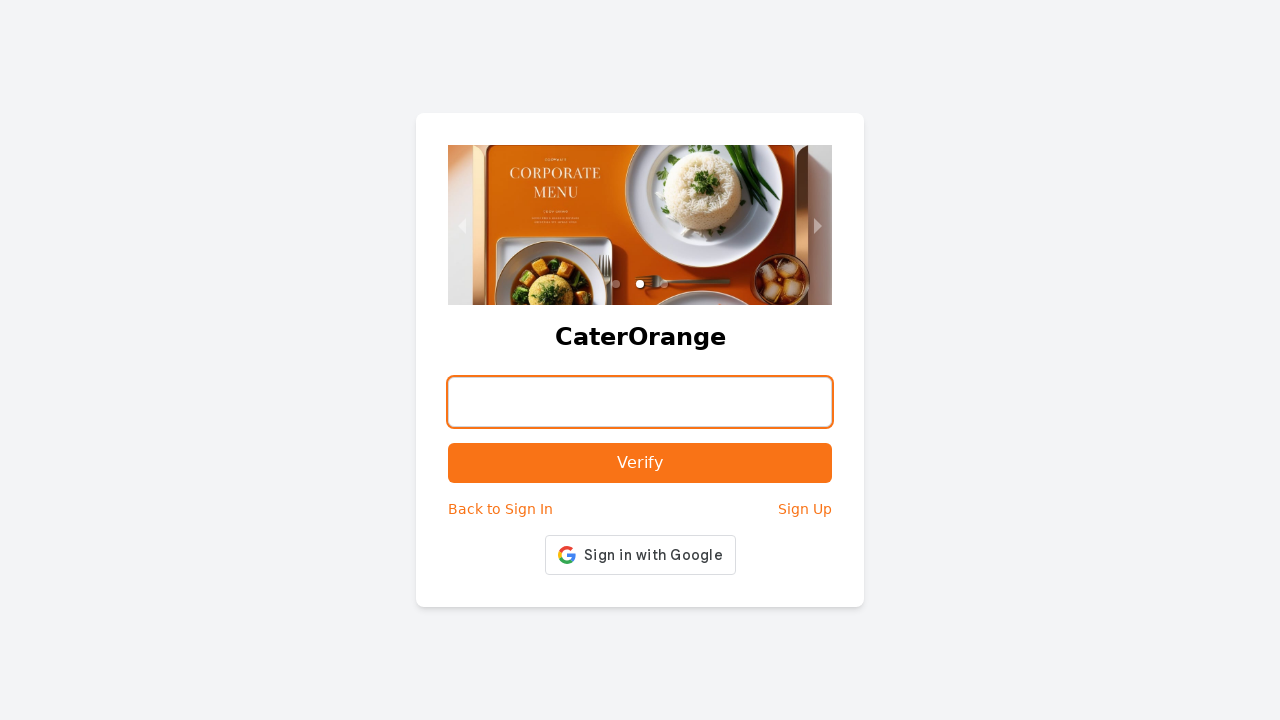

Clicked submit button to test blank email field validation at (640, 463) on [type="submit"]
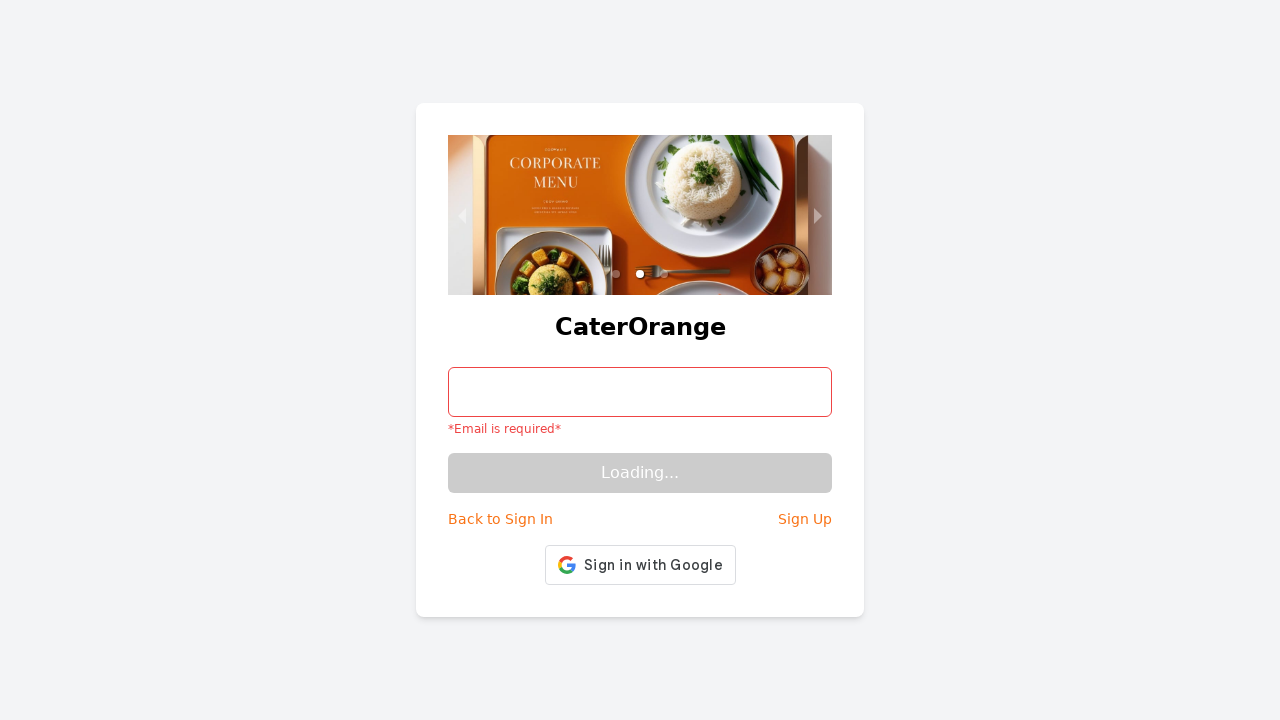

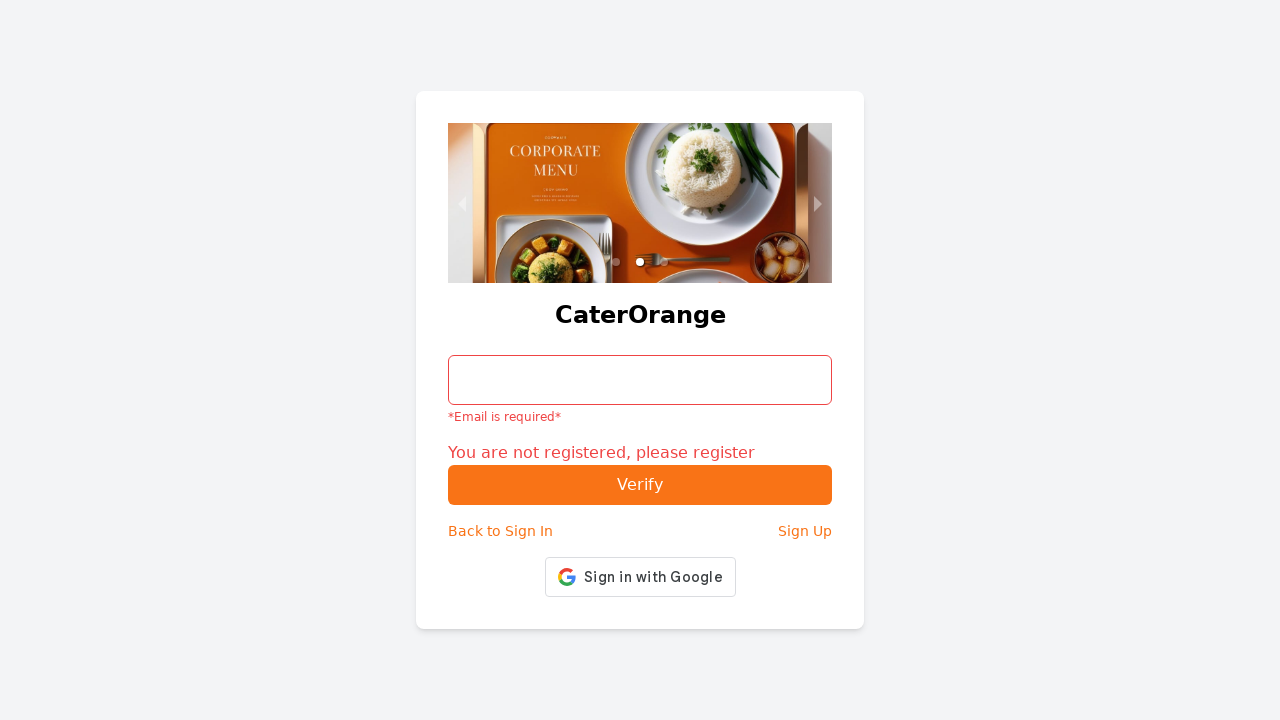